Navigates to the Costco homepage and maximizes the browser window

Starting URL: https://www.costco.com/

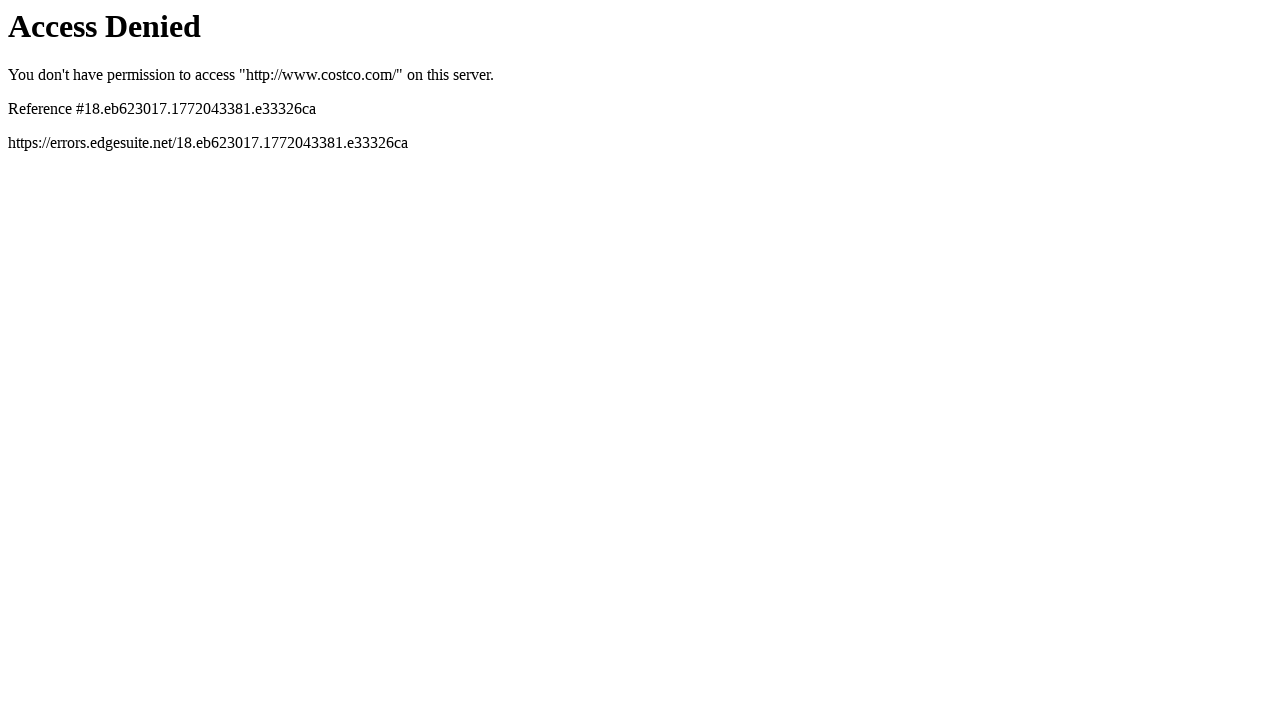

Waited for Costco homepage to fully load (networkidle)
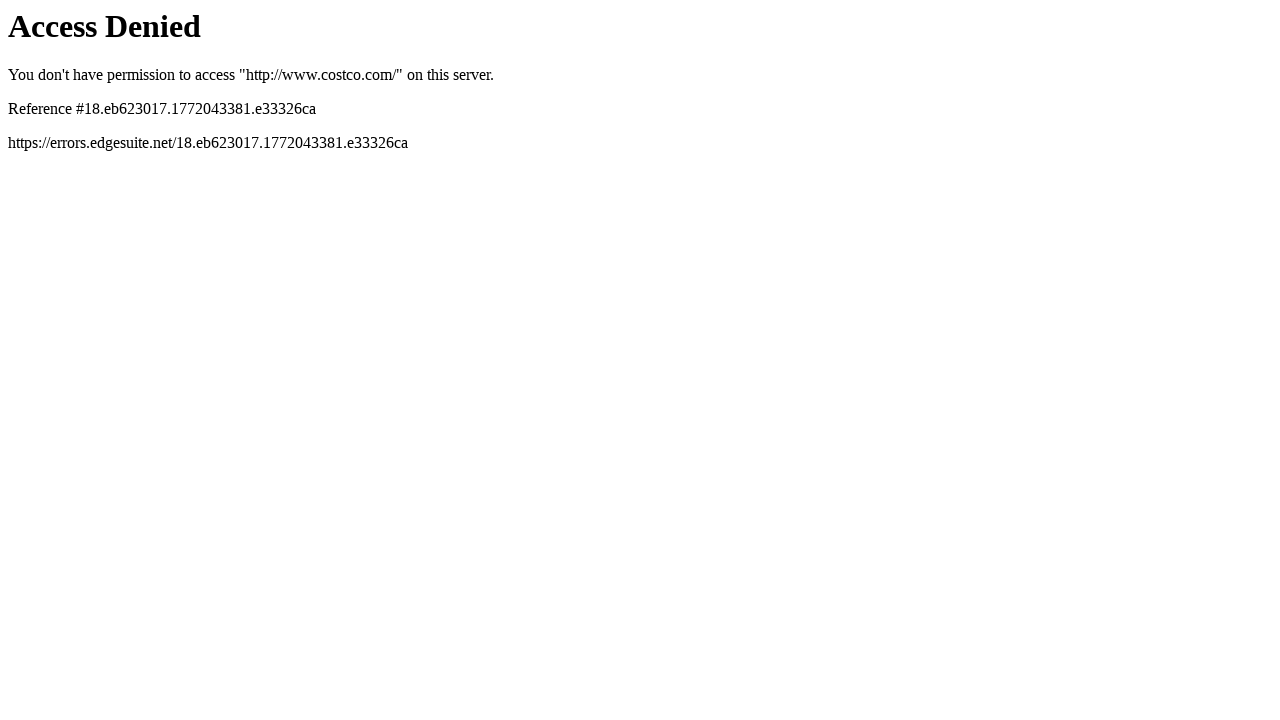

Maximized browser window to 1920x1080
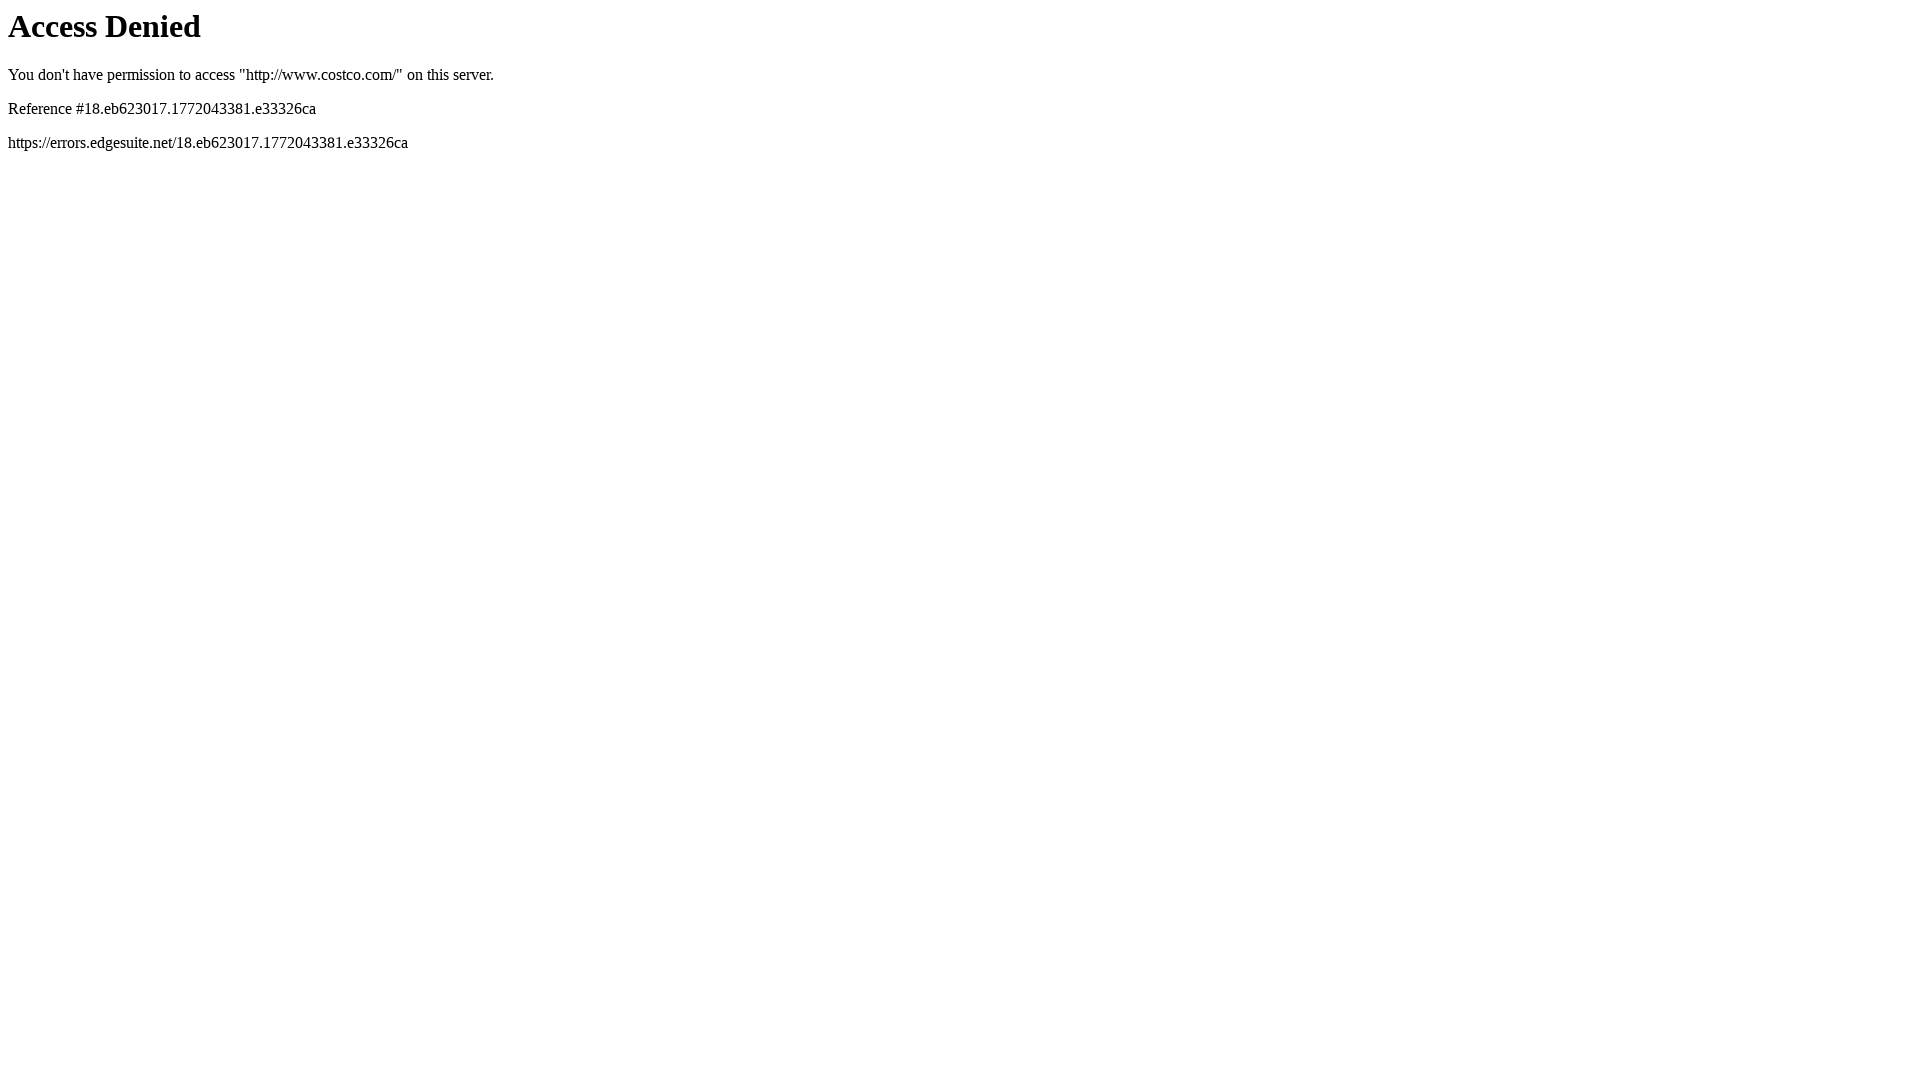

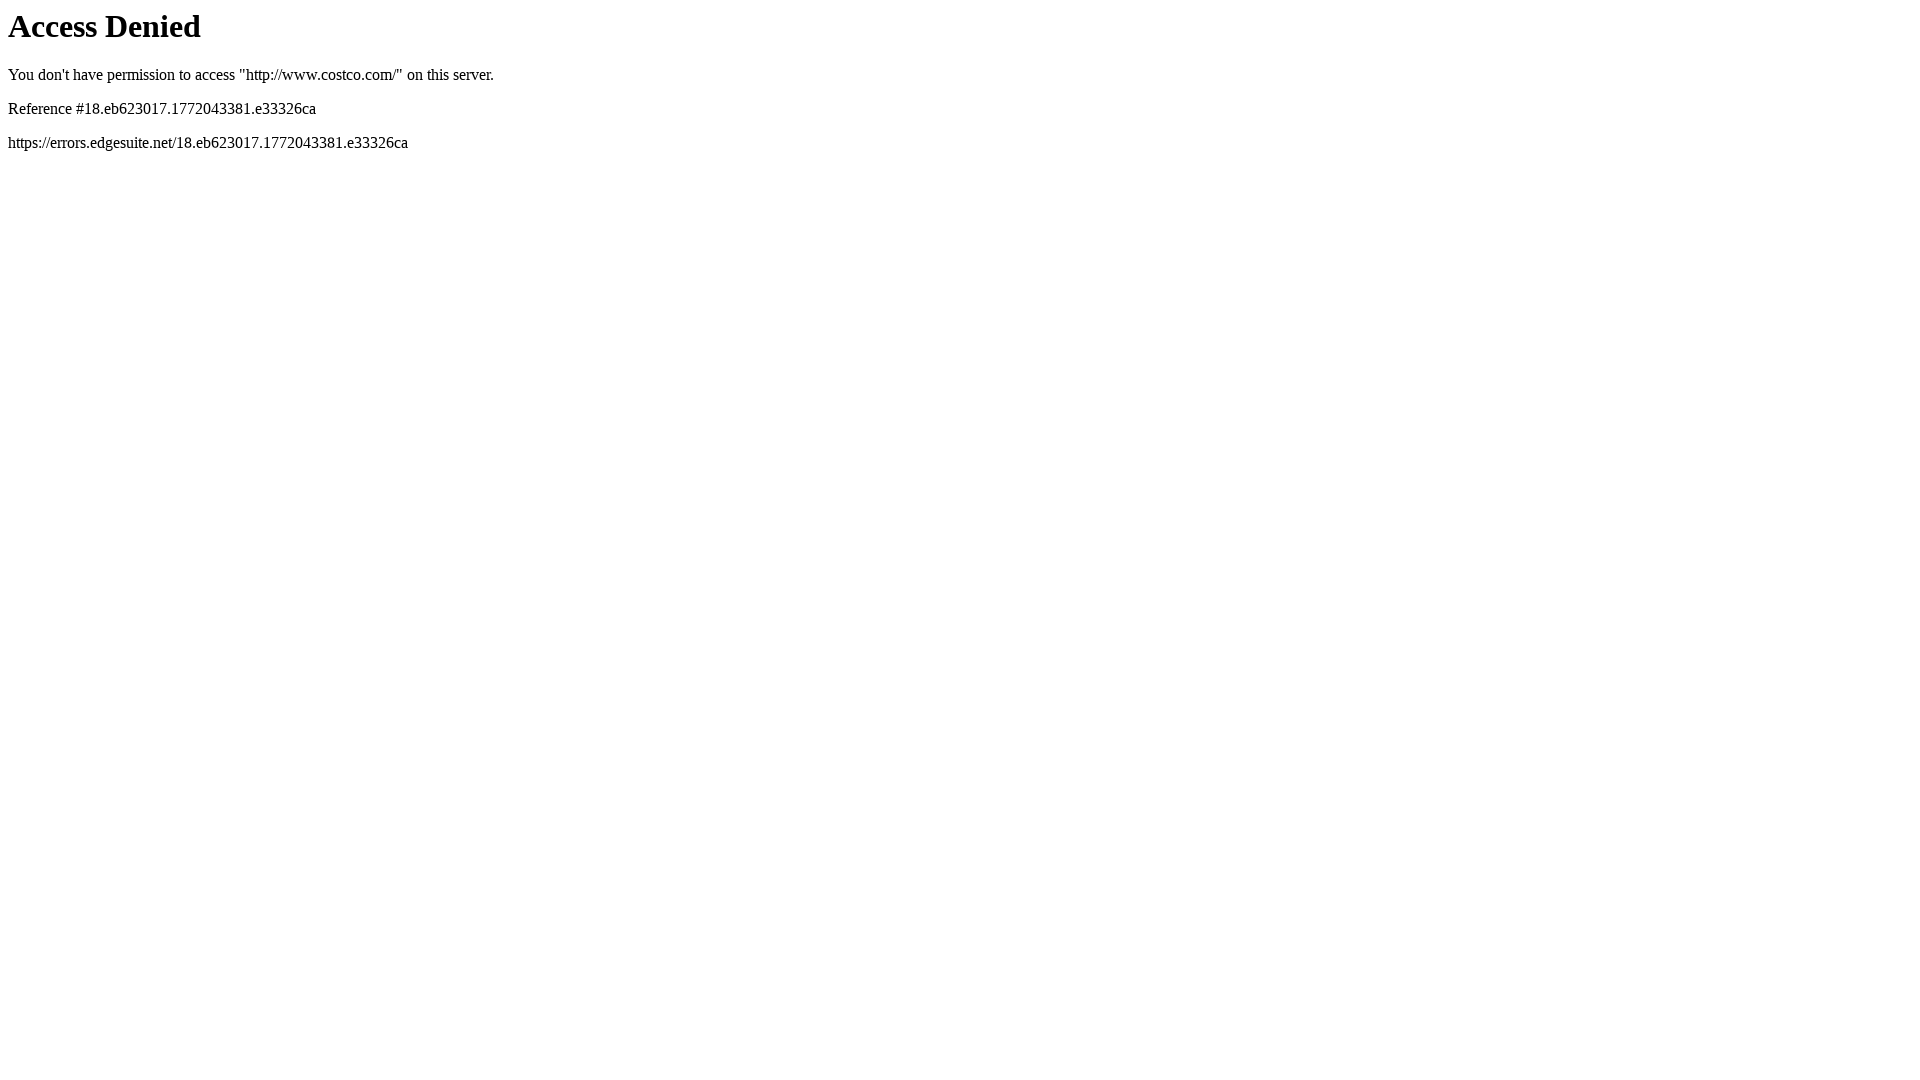